Tests that the main page loads correctly by verifying all key elements are visible including navbar, carousel slider, product categories, product list, and pagination buttons.

Starting URL: https://demoblaze.com/

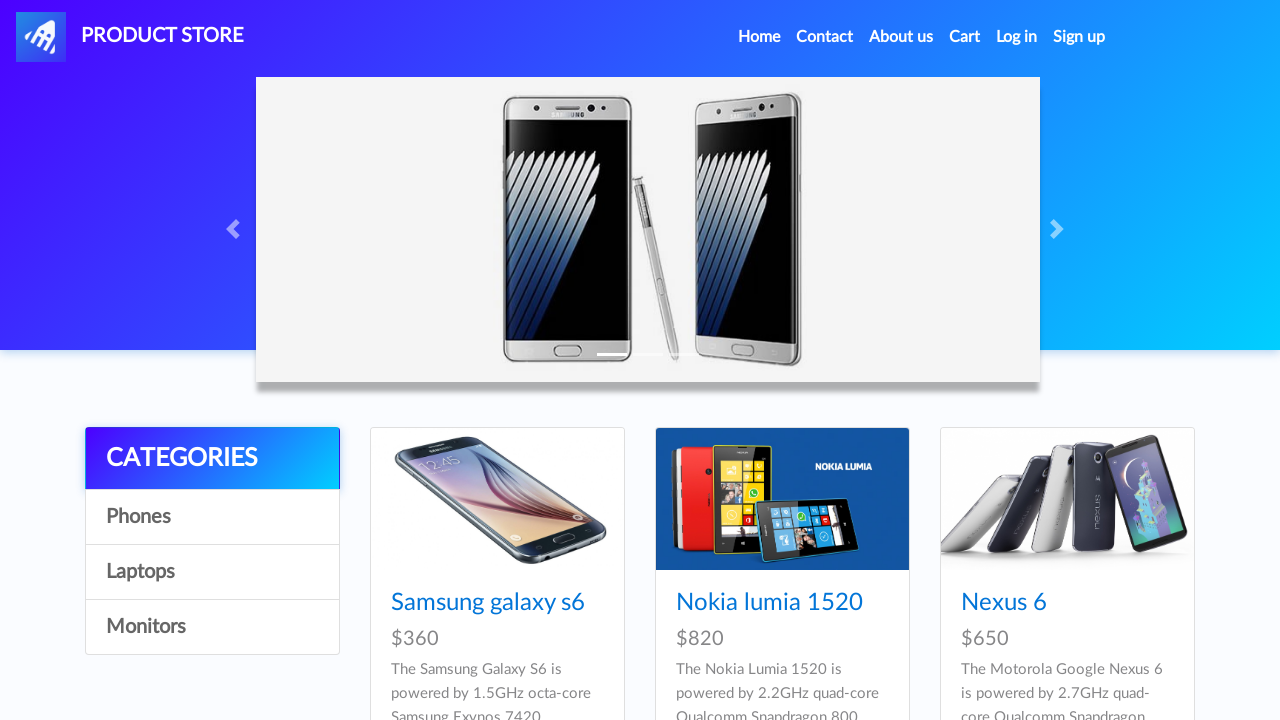

Navbar element is visible
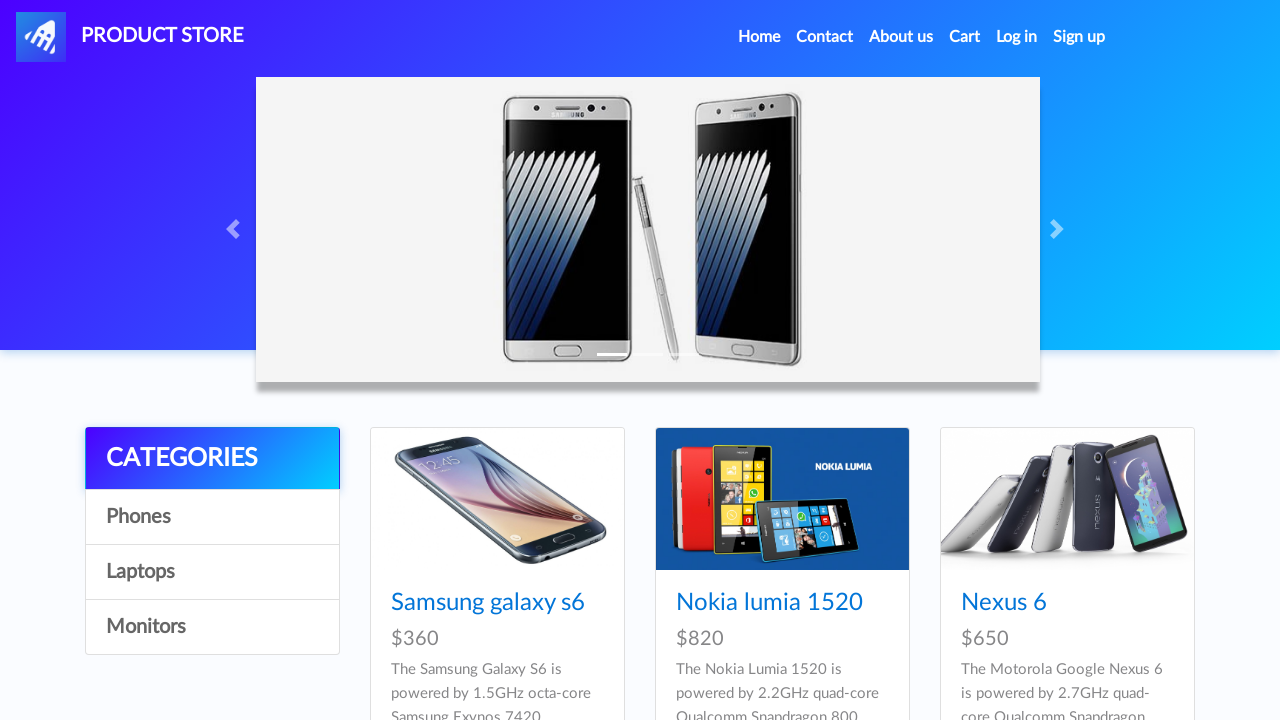

Carousel slider is visible
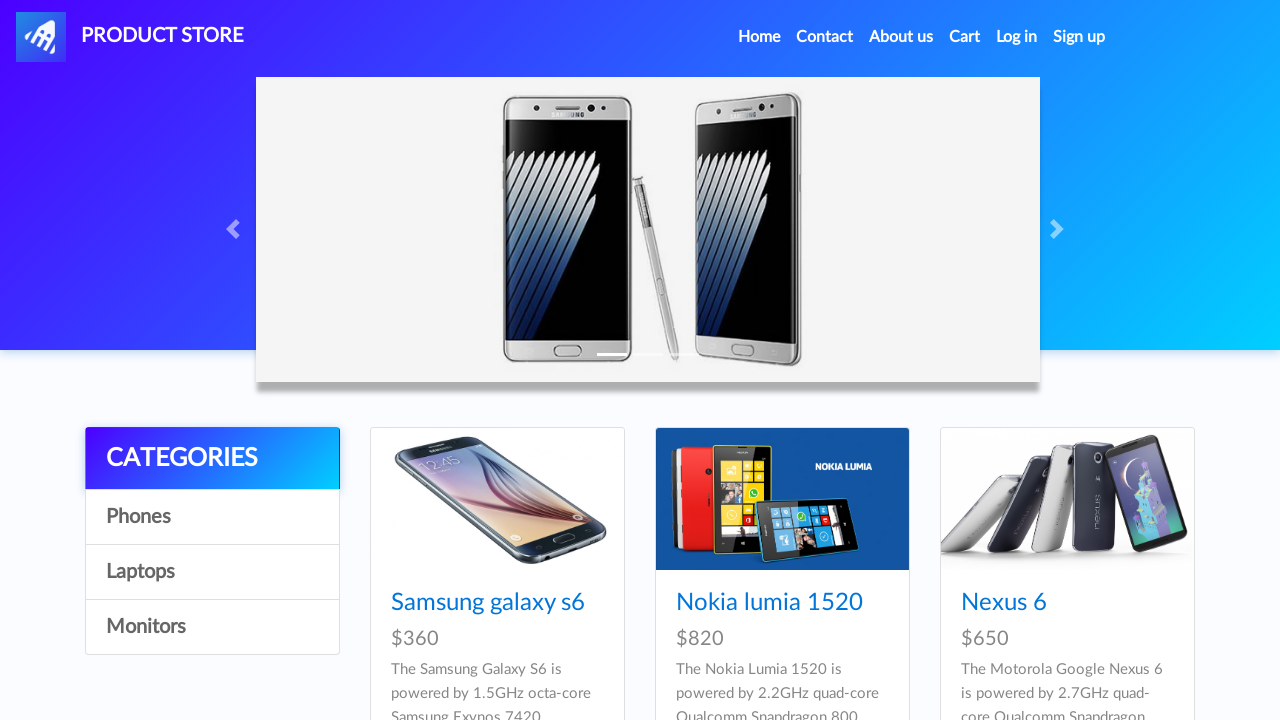

Product categories list is visible
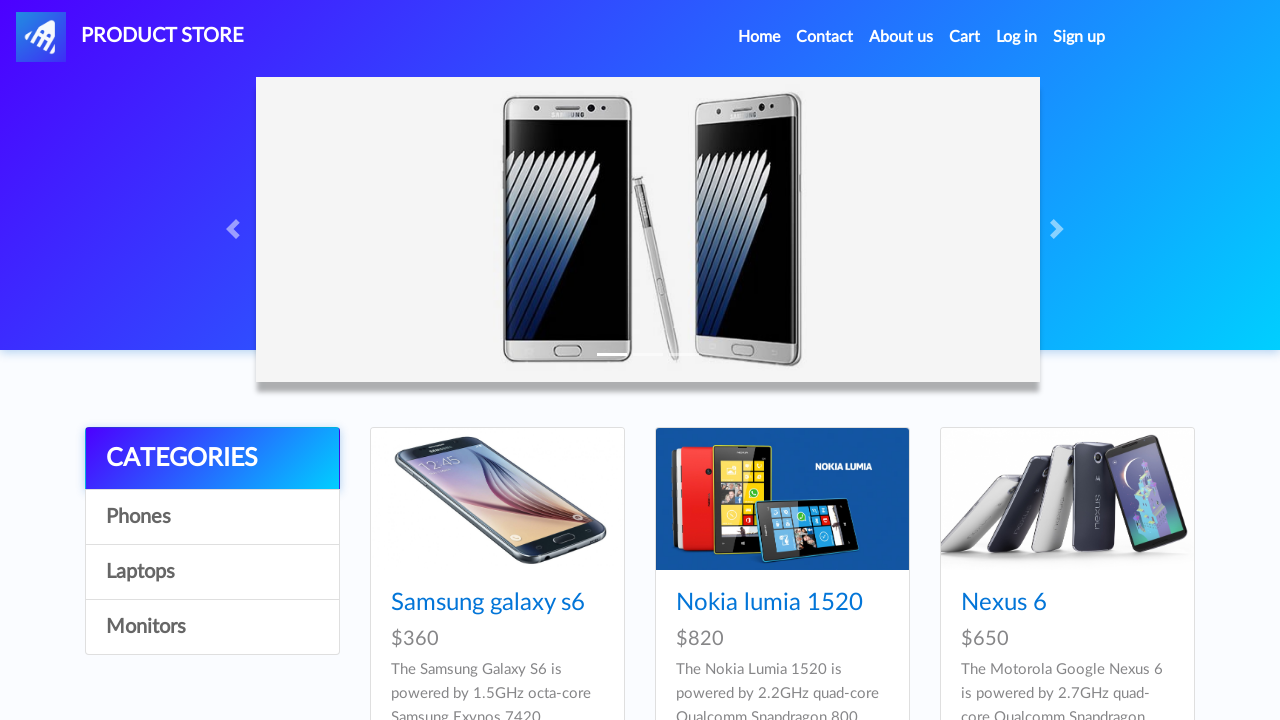

Product list is visible
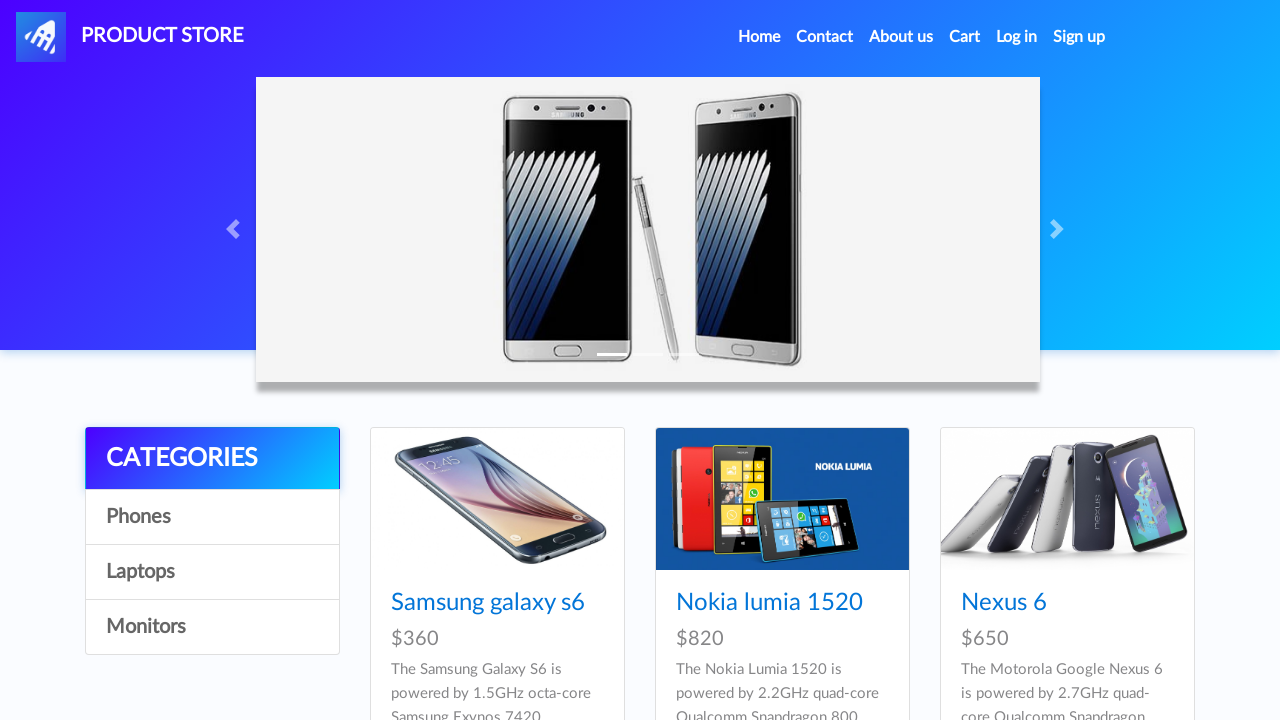

Pagination buttons are visible
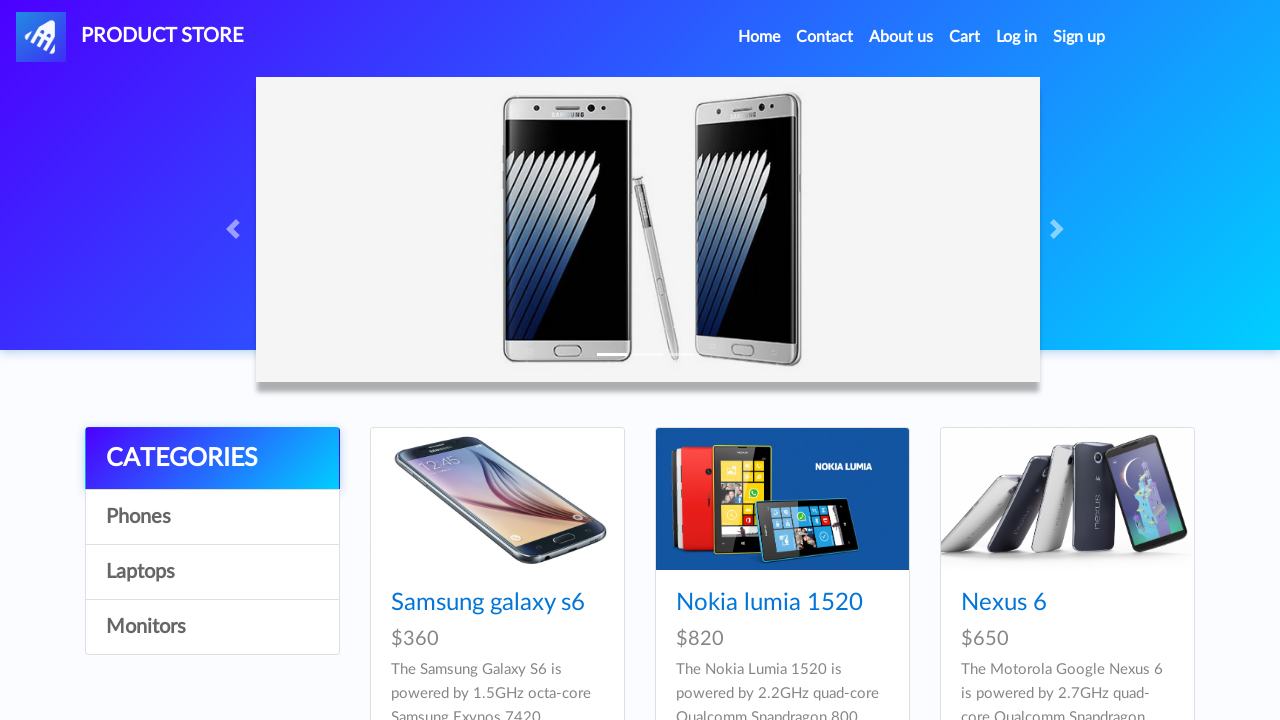

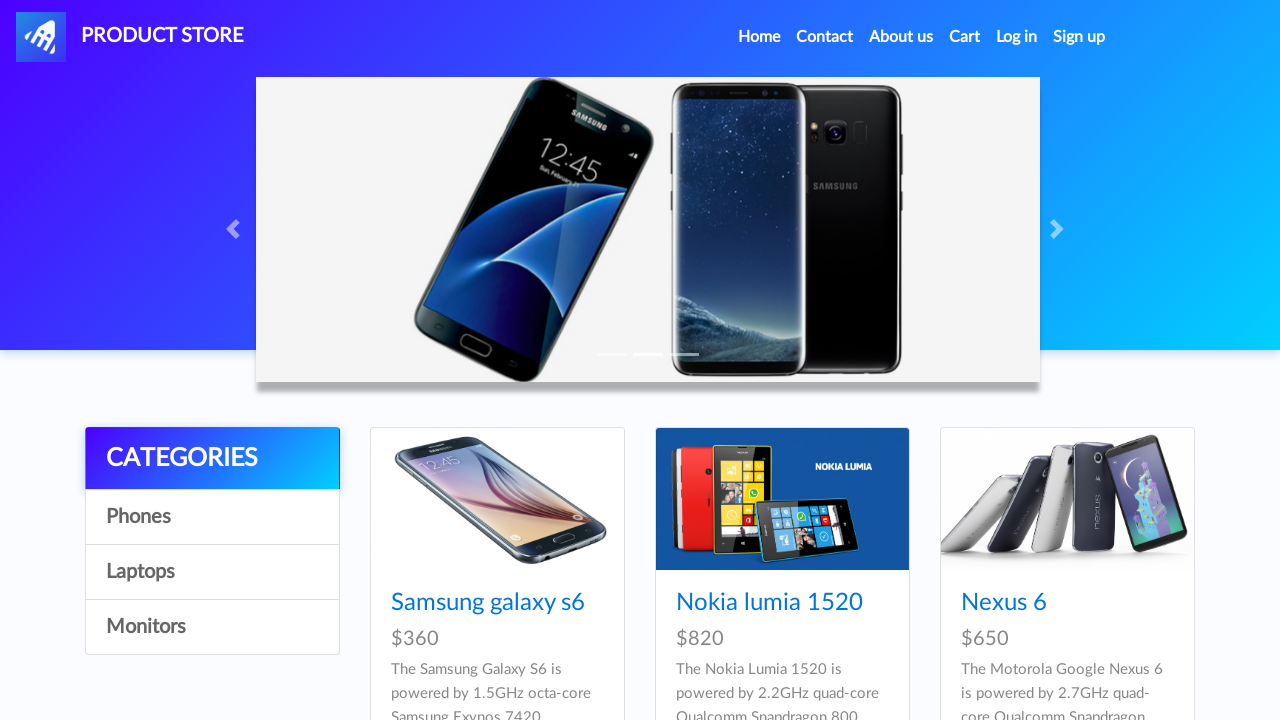